Tests successful login on a sample app by entering a random username and the correct password "pwd", then verifying the success message appears

Starting URL: http://uitestingplayground.com/

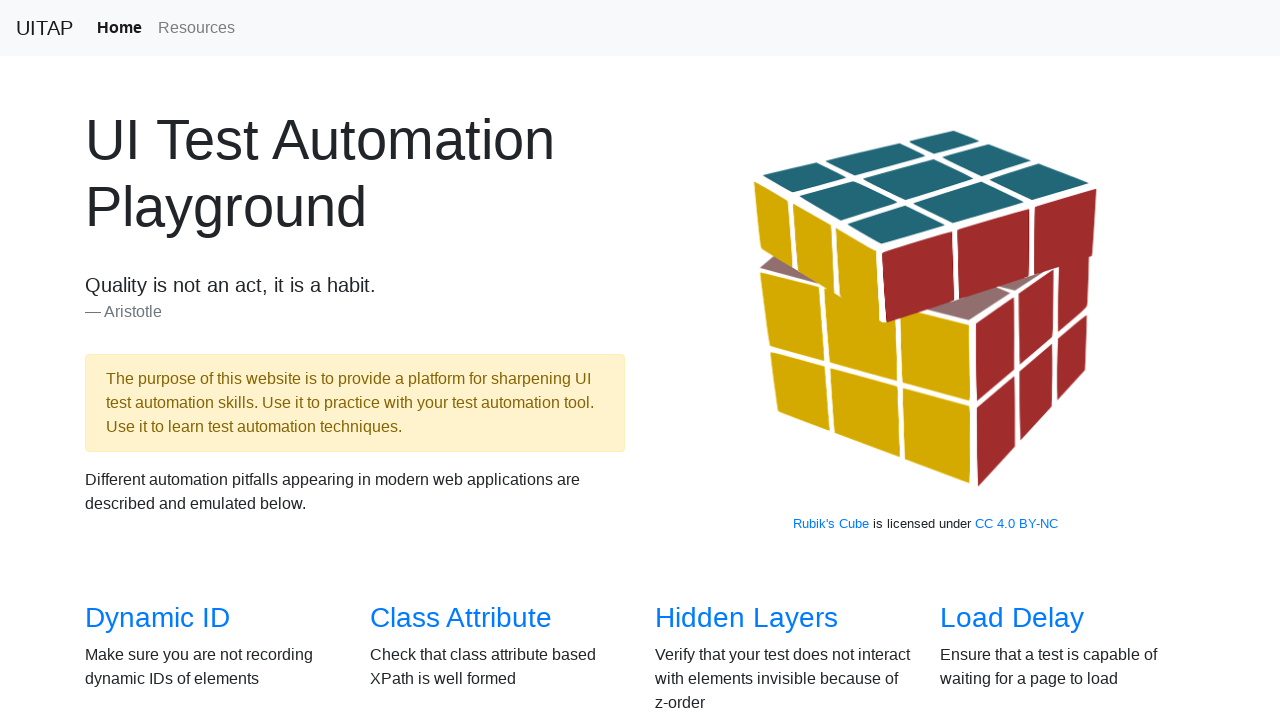

Clicked on Sample App link at (446, 360) on xpath=//a[@href='/sampleapp']
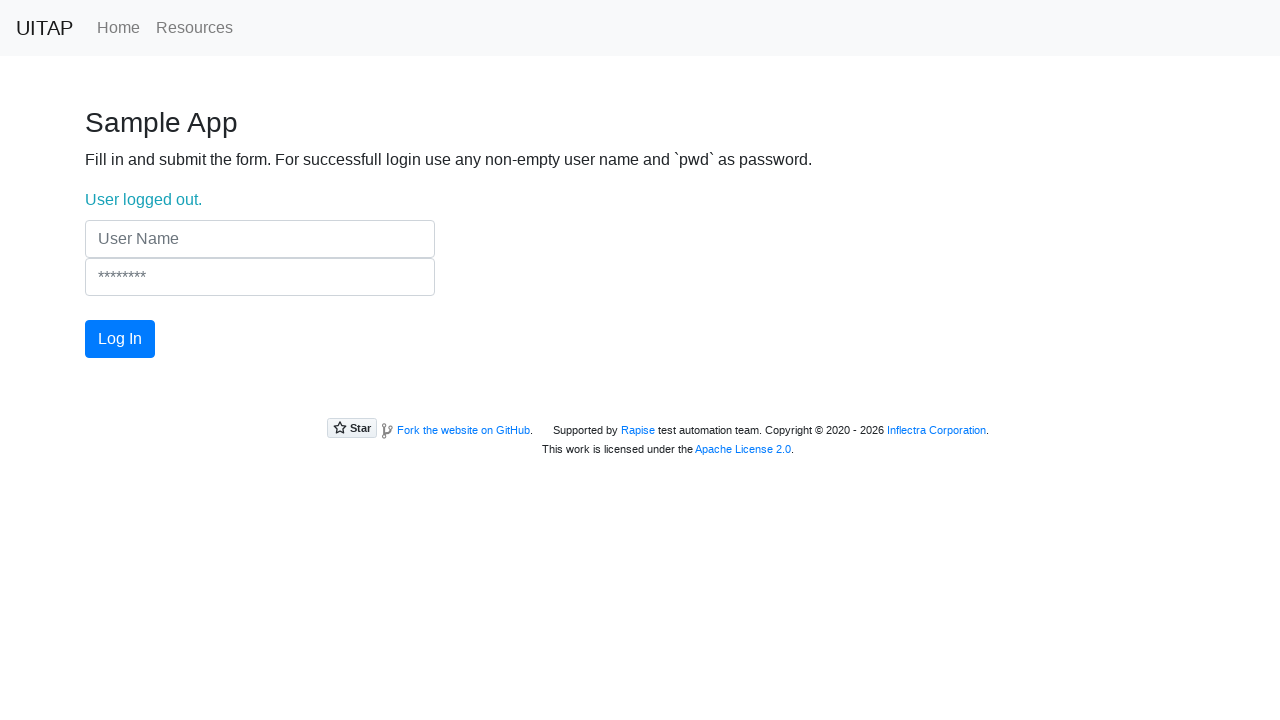

Filled username field with random string 'EvTmeNdS' on //input[@name='UserName']
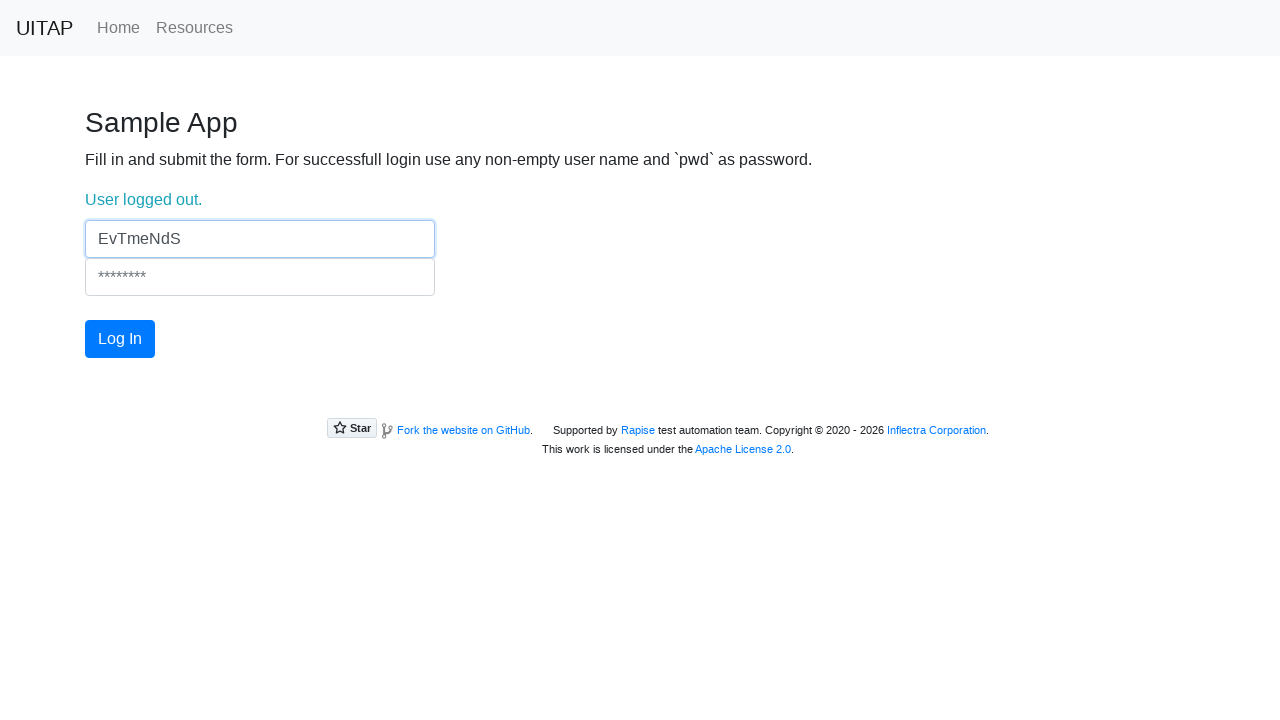

Filled password field with correct password 'pwd' on //input[@name='Password']
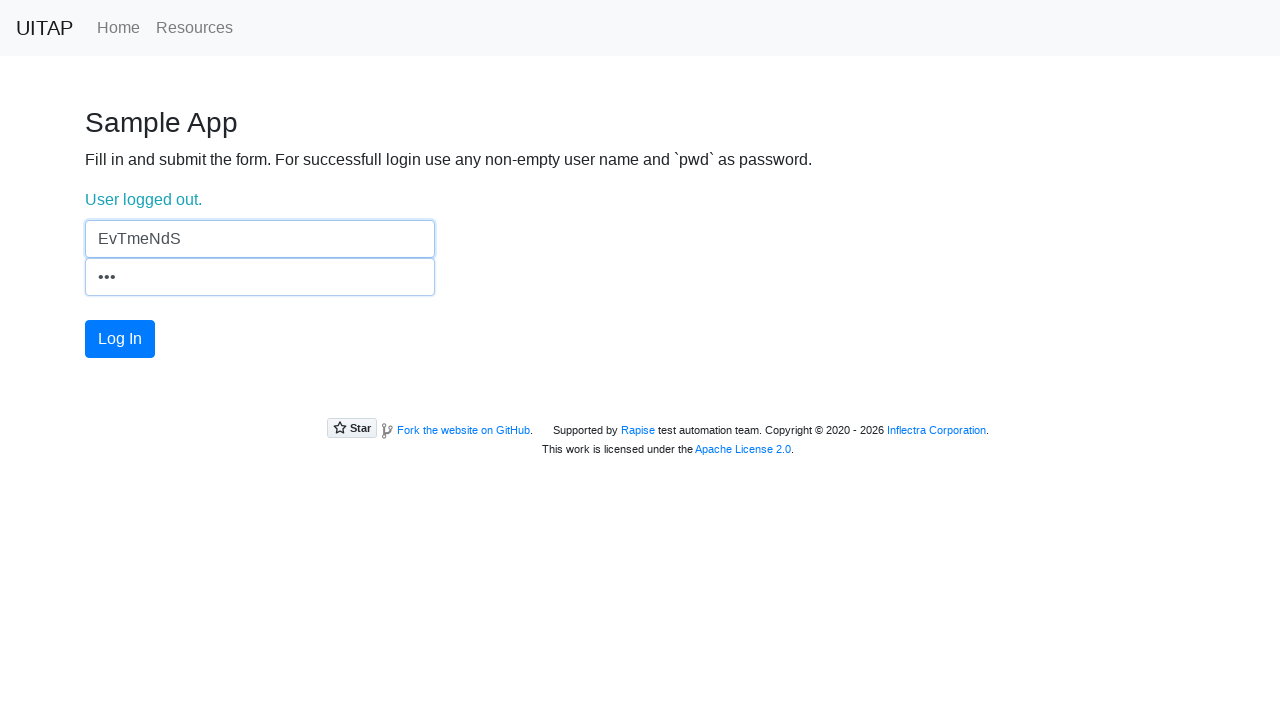

Clicked Log In button at (120, 339) on #login
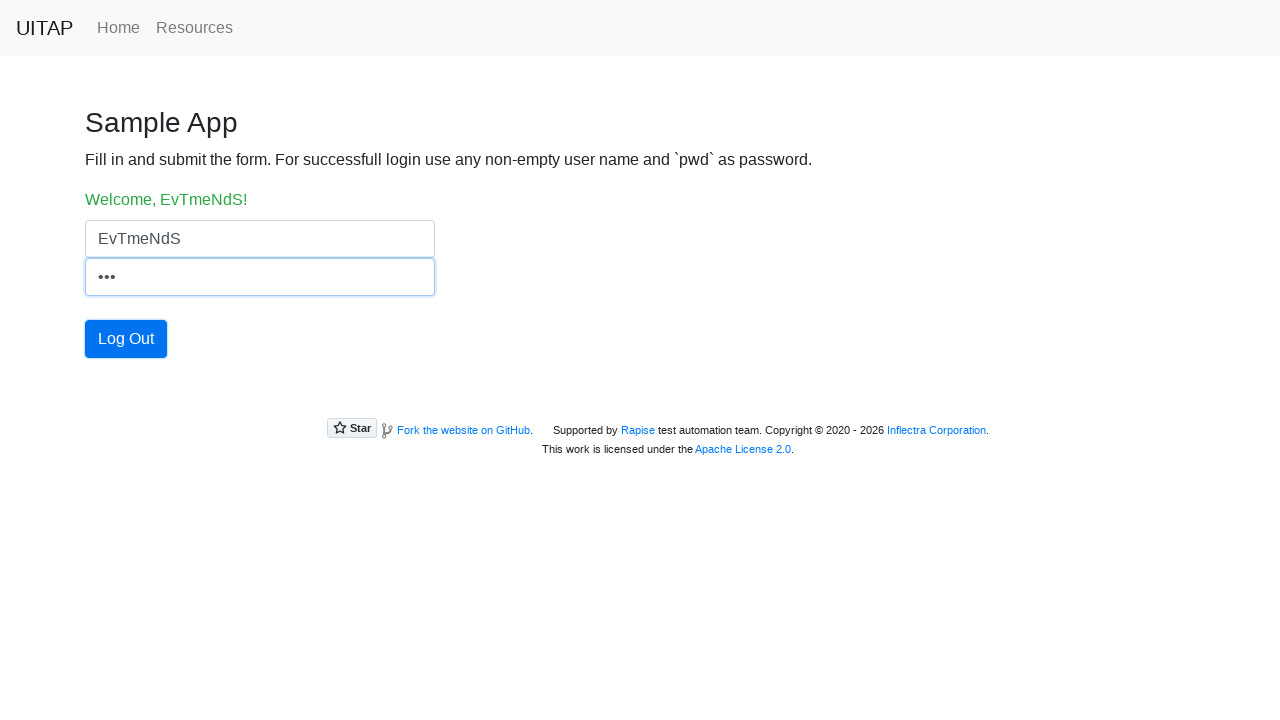

Success message appeared on page
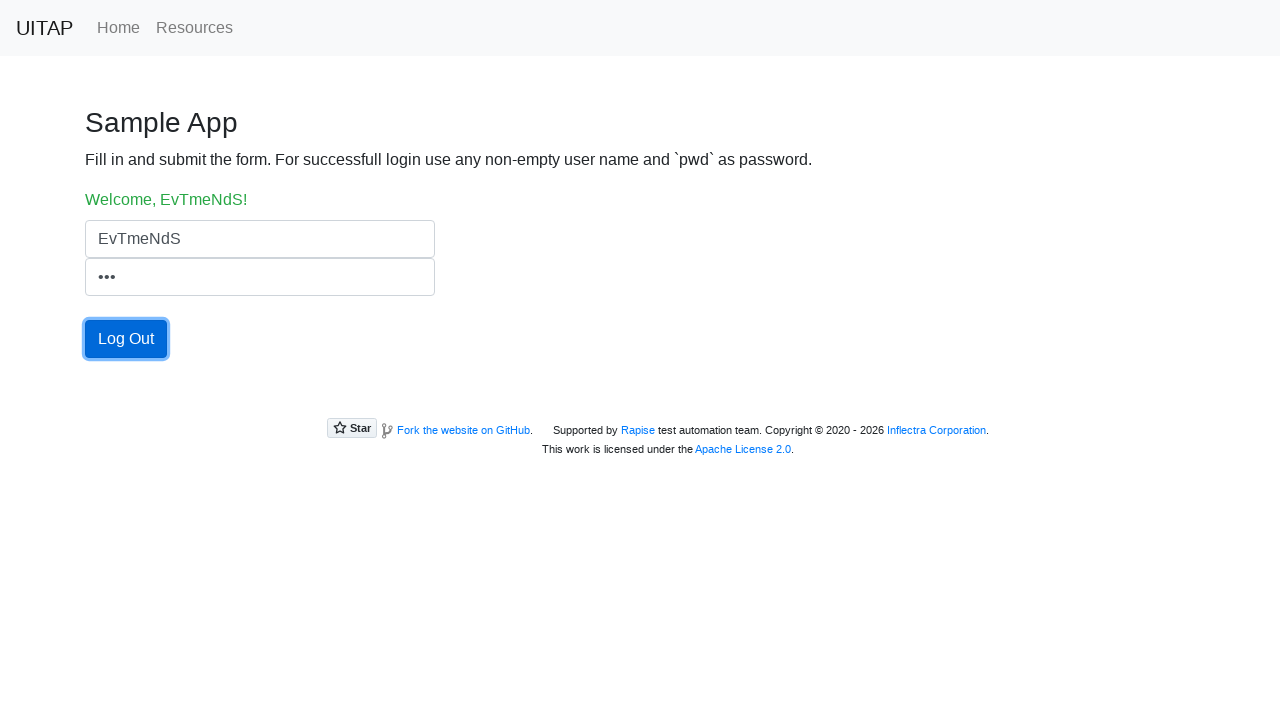

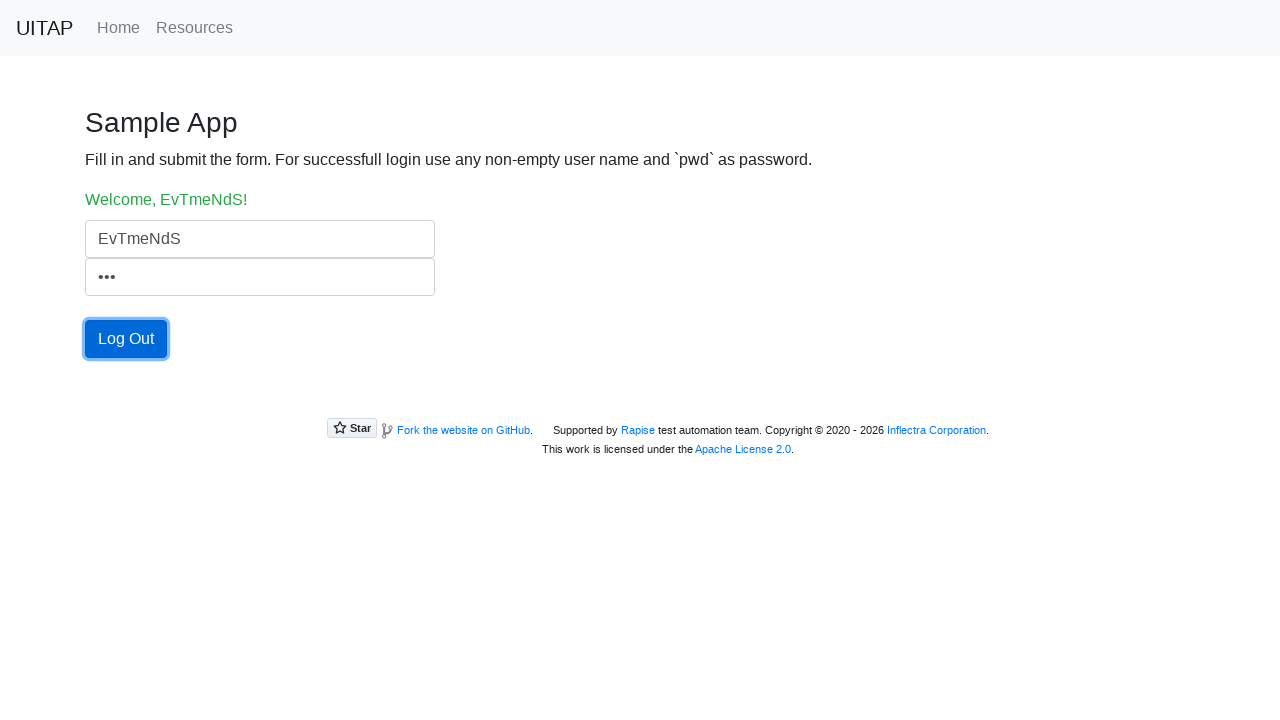